Tests e-commerce functionality by searching for products containing "ca", adding Cashews to cart, and proceeding through checkout to place an order.

Starting URL: https://rahulshettyacademy.com/seleniumPractise/#/

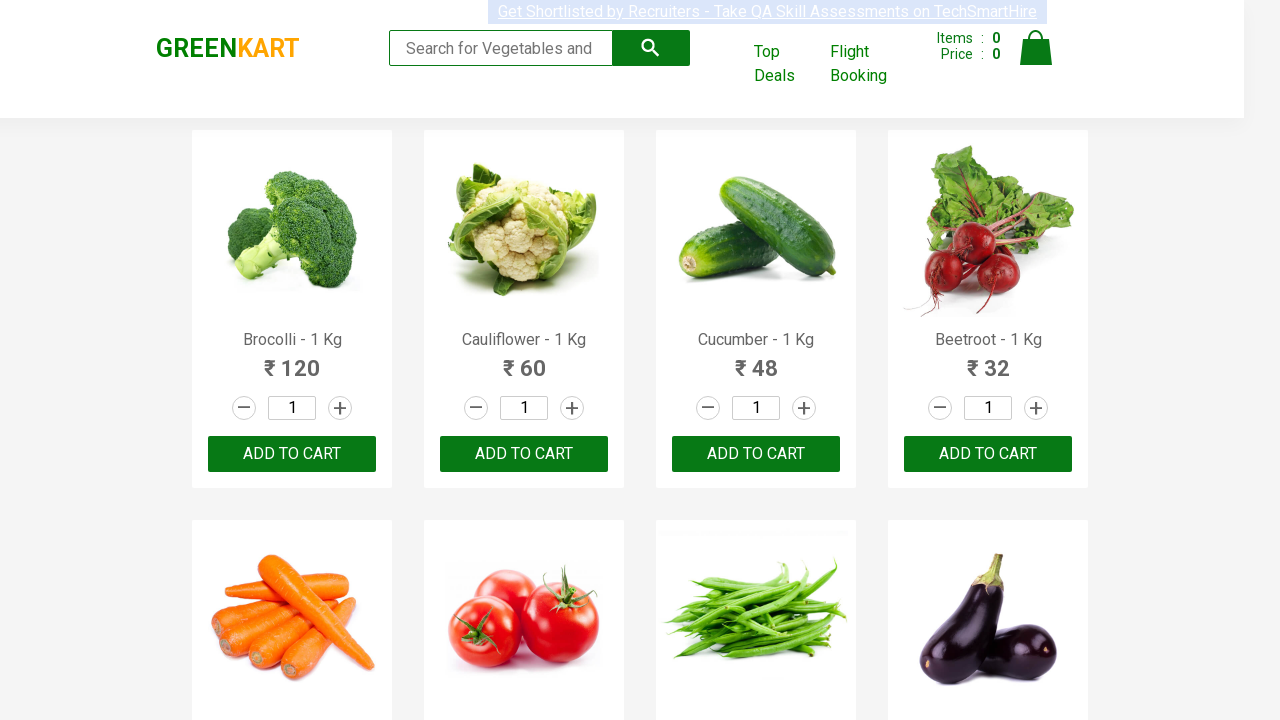

Filled search box with 'ca' to filter products on .search-keyword
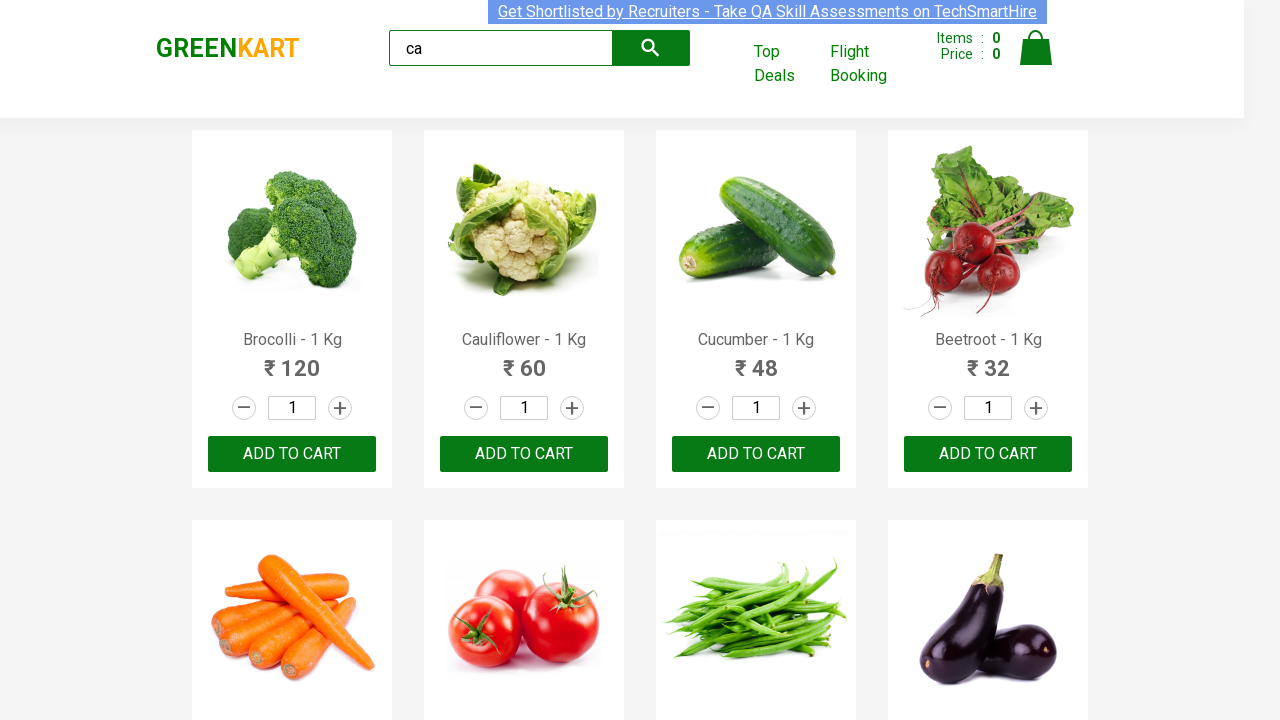

Products loaded after search
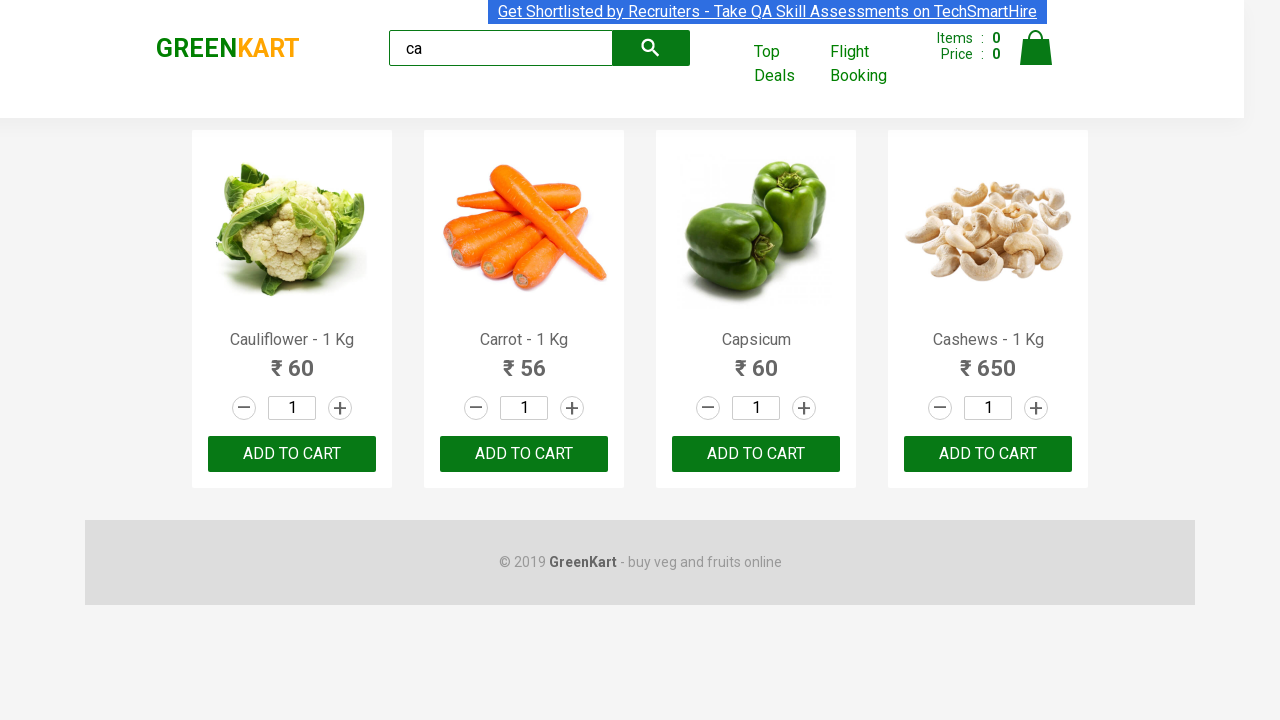

Found Cashews product and clicked Add to Cart button at (988, 454) on .products .product >> nth=3 >> button
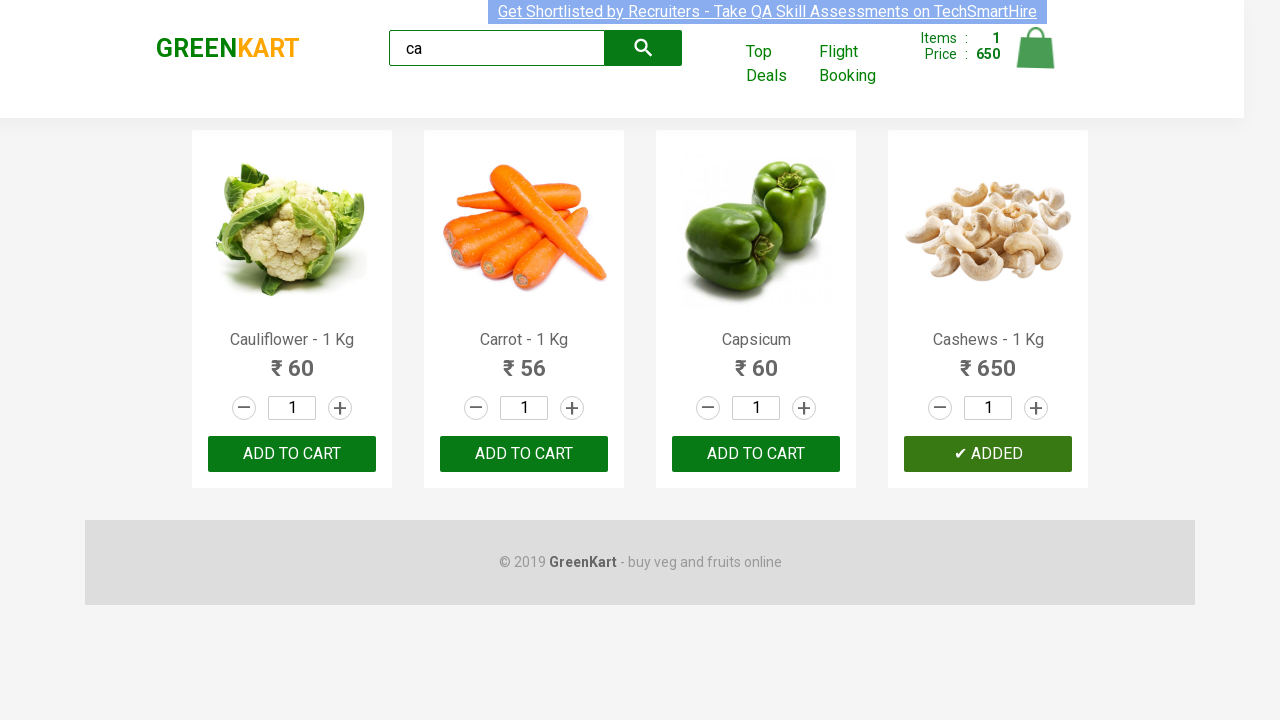

Clicked on cart icon to view cart at (1036, 48) on .cart-icon > img
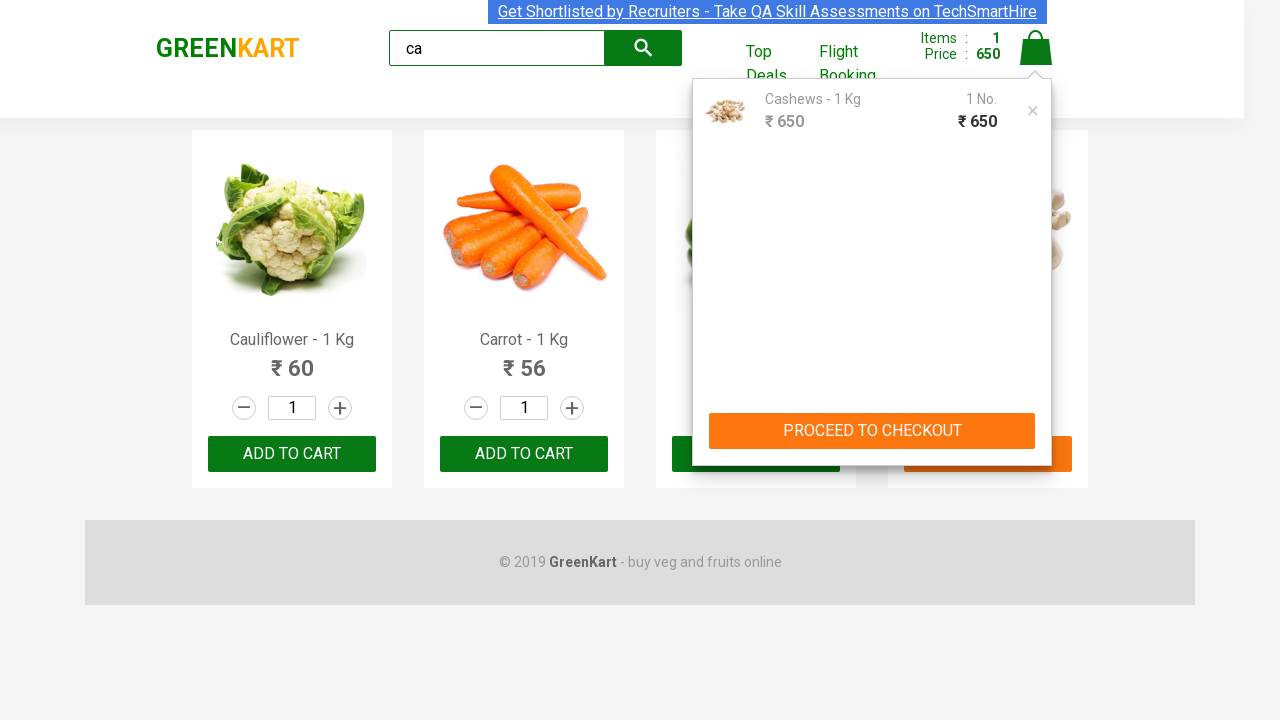

Clicked PROCEED TO CHECKOUT button at (872, 431) on text=PROCEED TO CHECKOUT
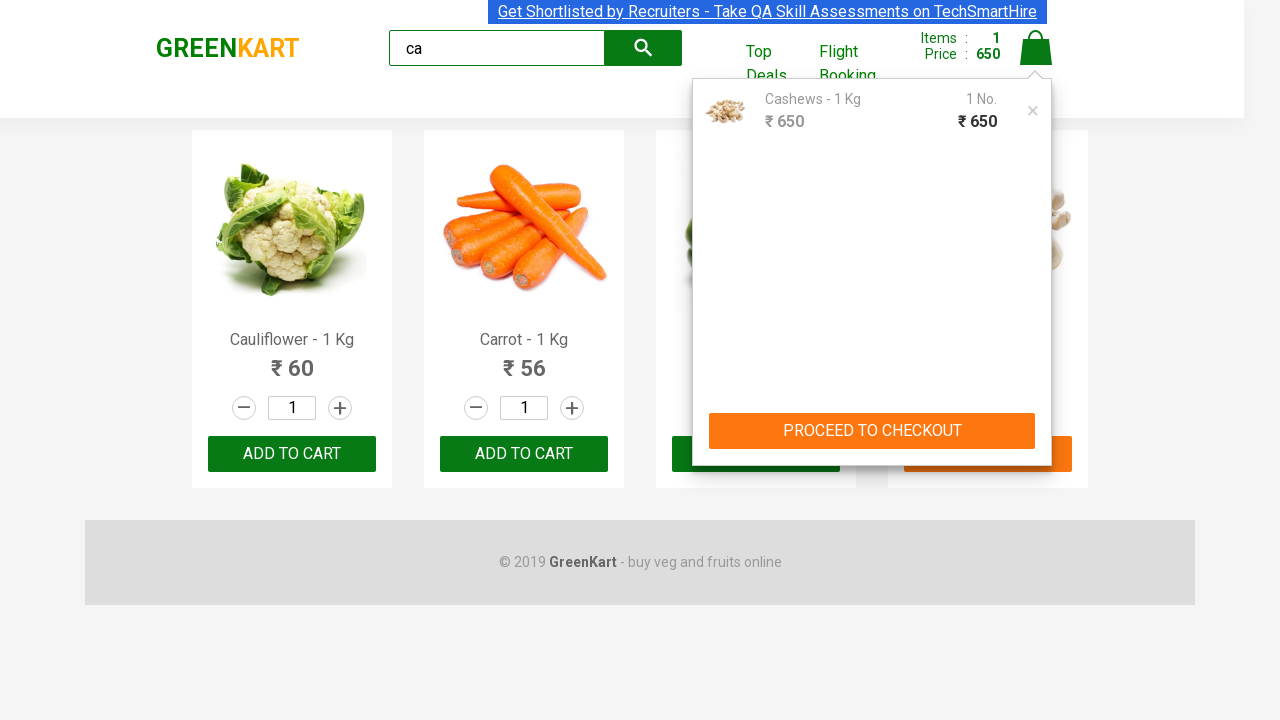

Clicked Place Order button to complete purchase at (1036, 420) on text=Place Order
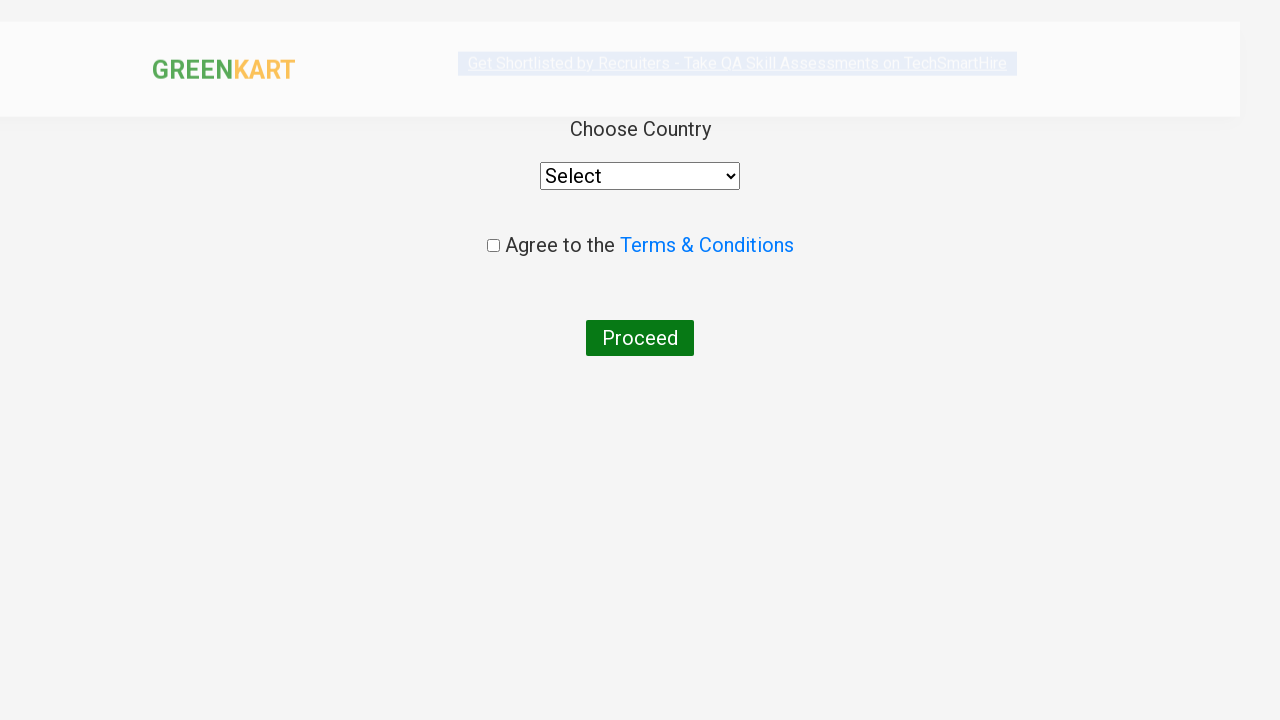

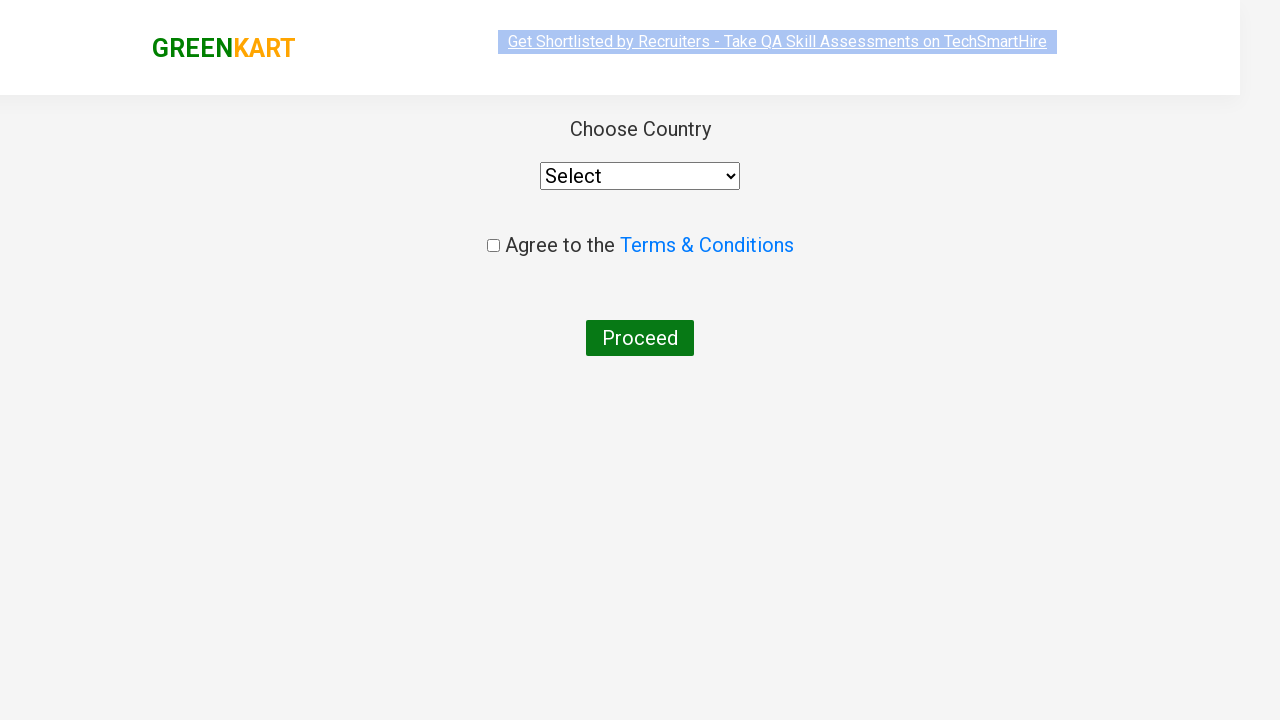